Tests scrolling down the page by a fixed amount and verifies the scroll position has increased.

Starting URL: https://news.ycombinator.com/

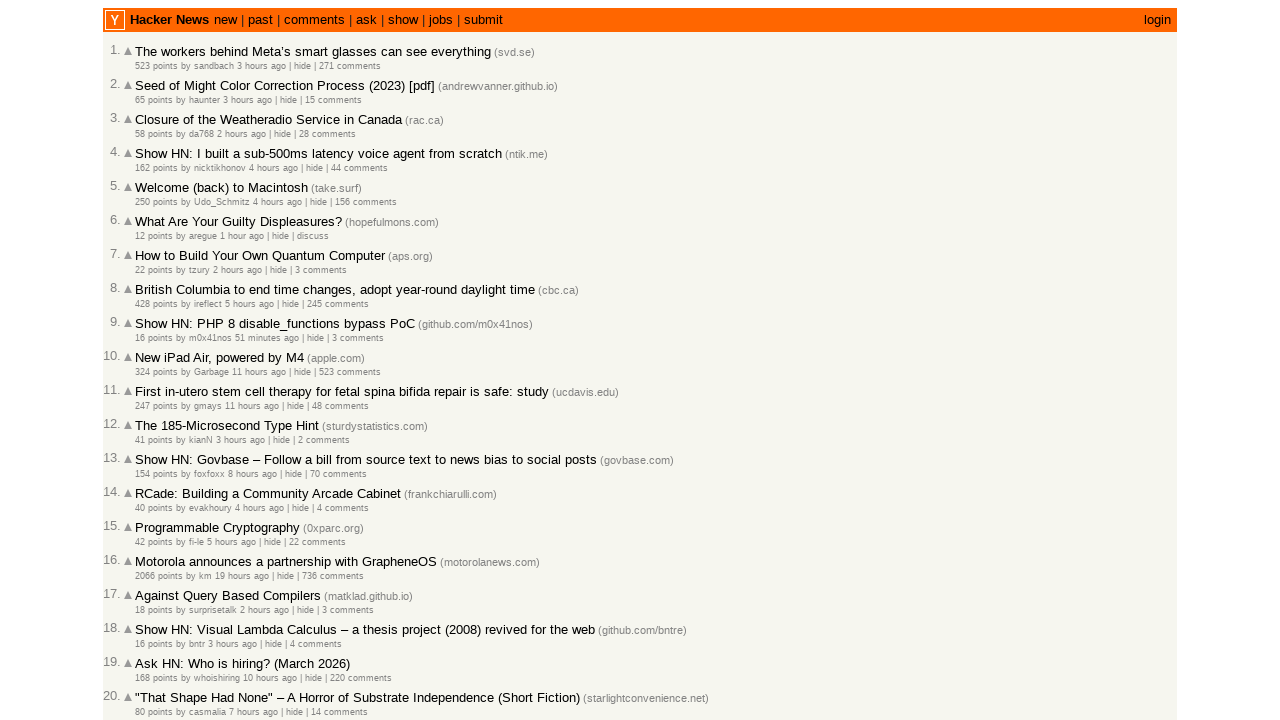

Retrieved initial scroll position
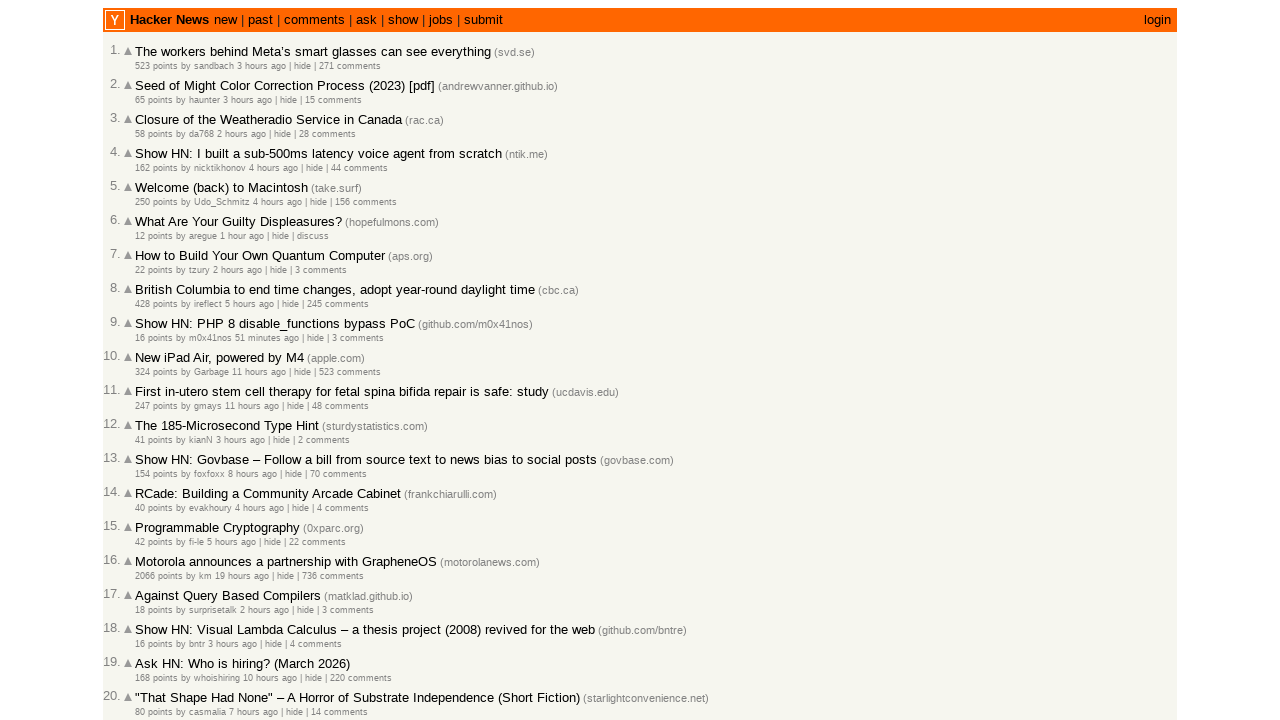

Scrolled down by 500 pixels
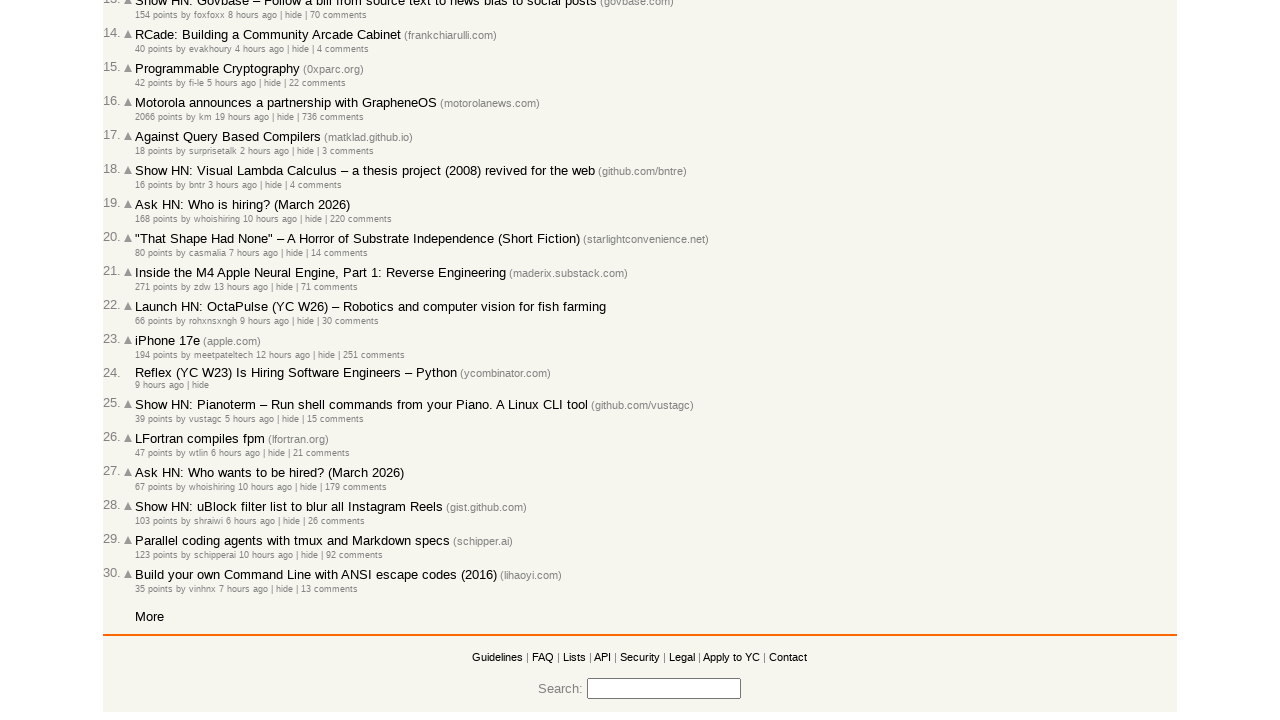

Waited for scroll to complete
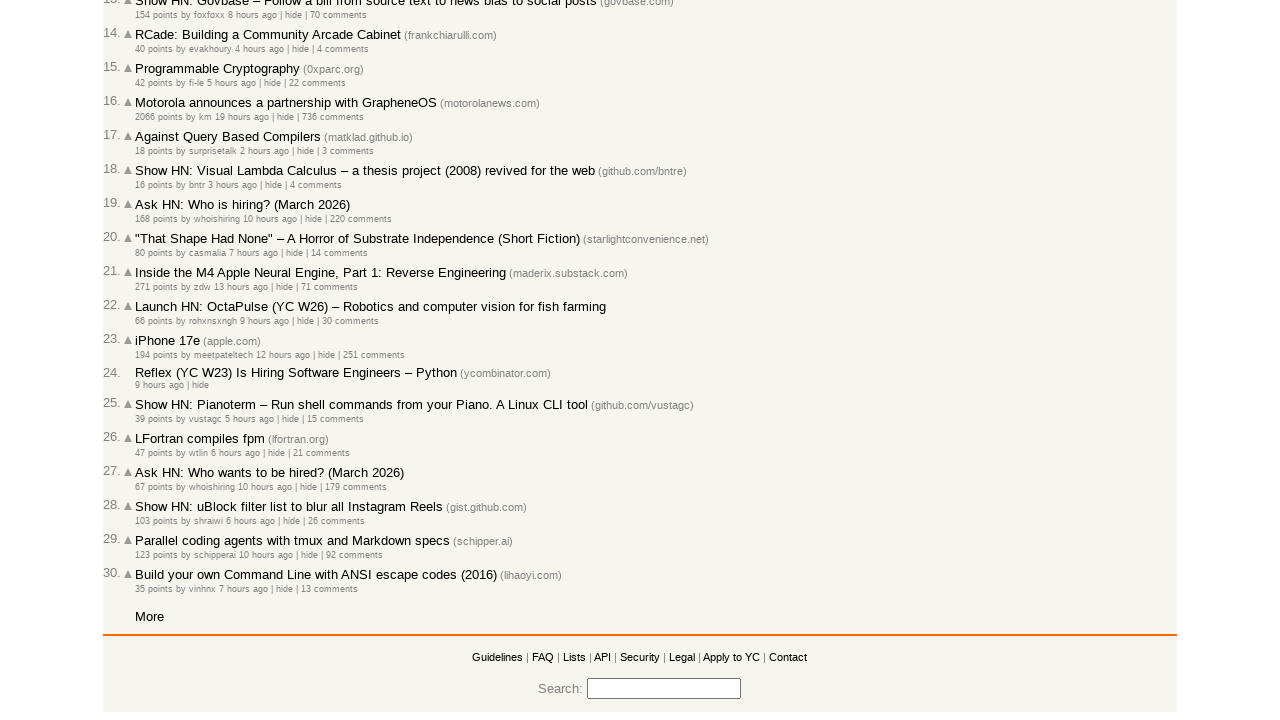

Retrieved final scroll position
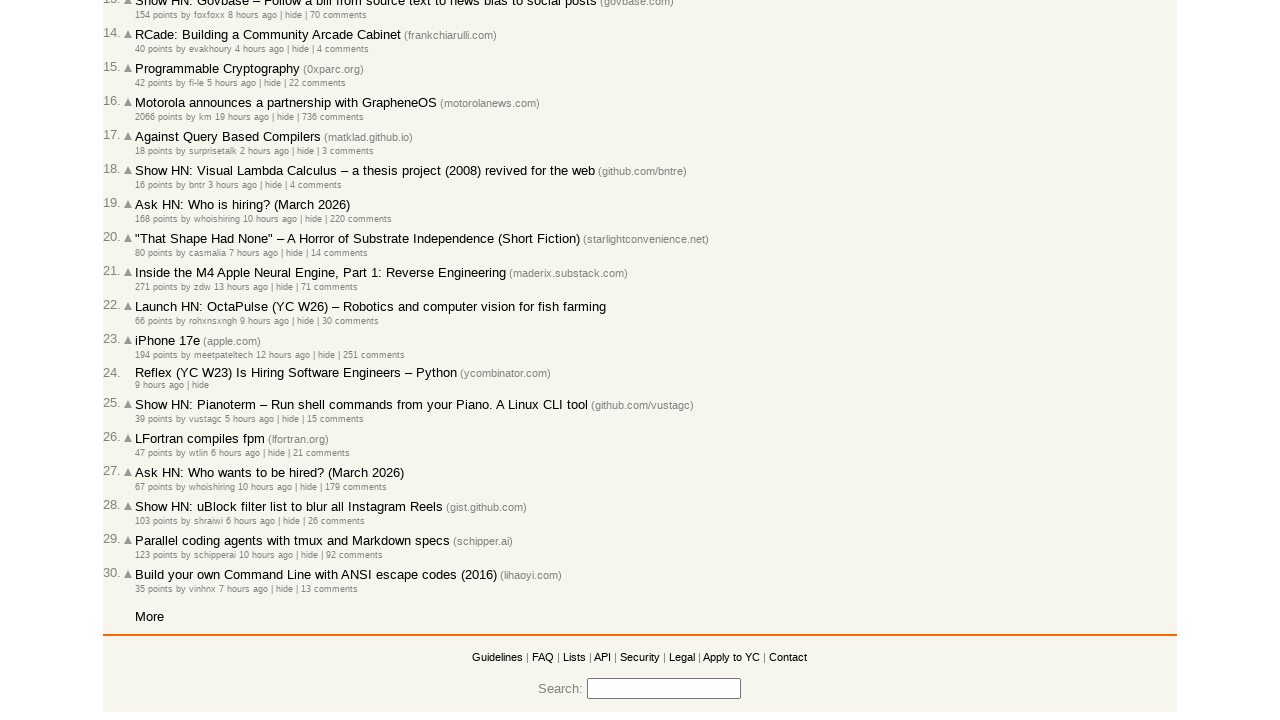

Verified that scroll position increased from initial value
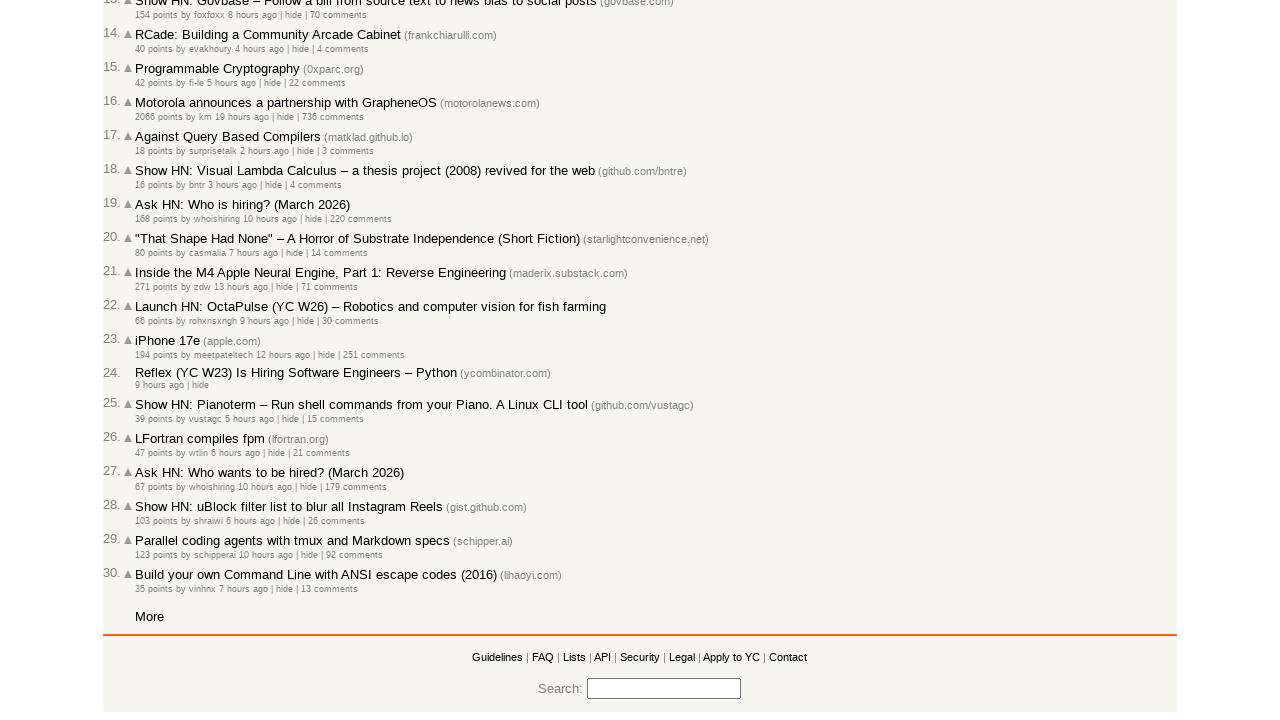

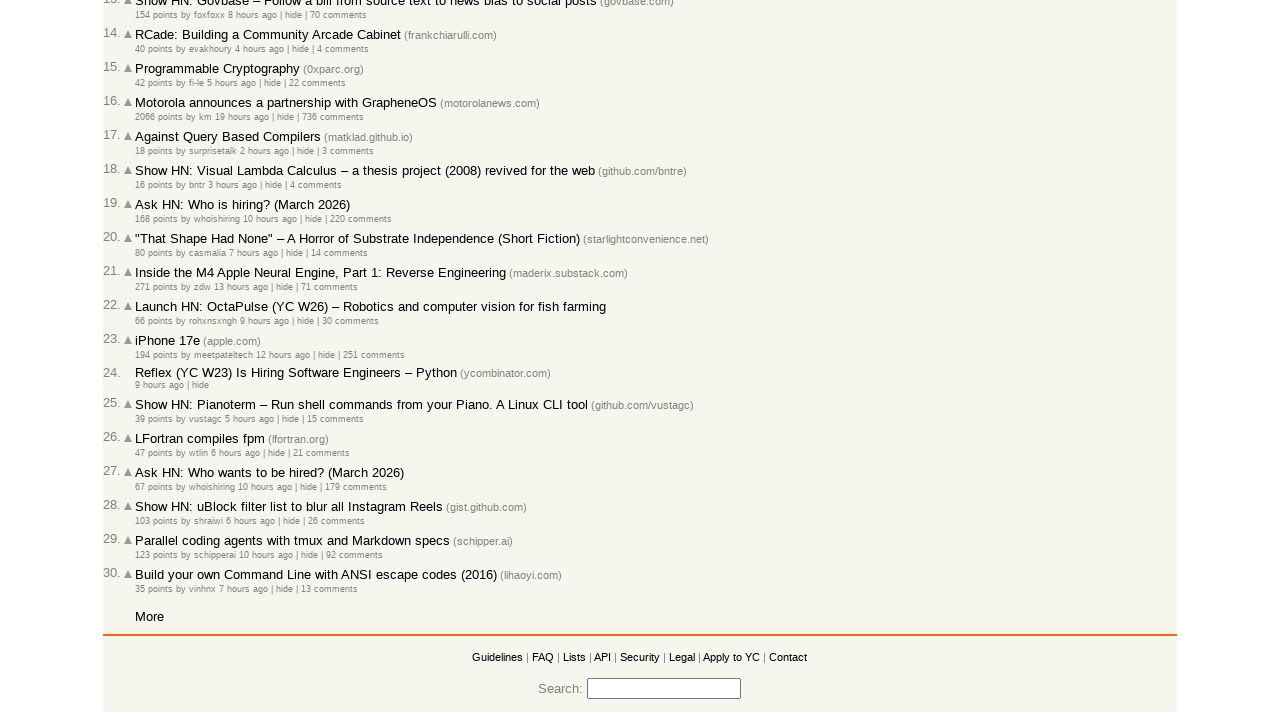